Tests window handling functionality by clicking a link that opens a new window, verifying content in both windows, and switching between them

Starting URL: https://the-internet.herokuapp.com/windows

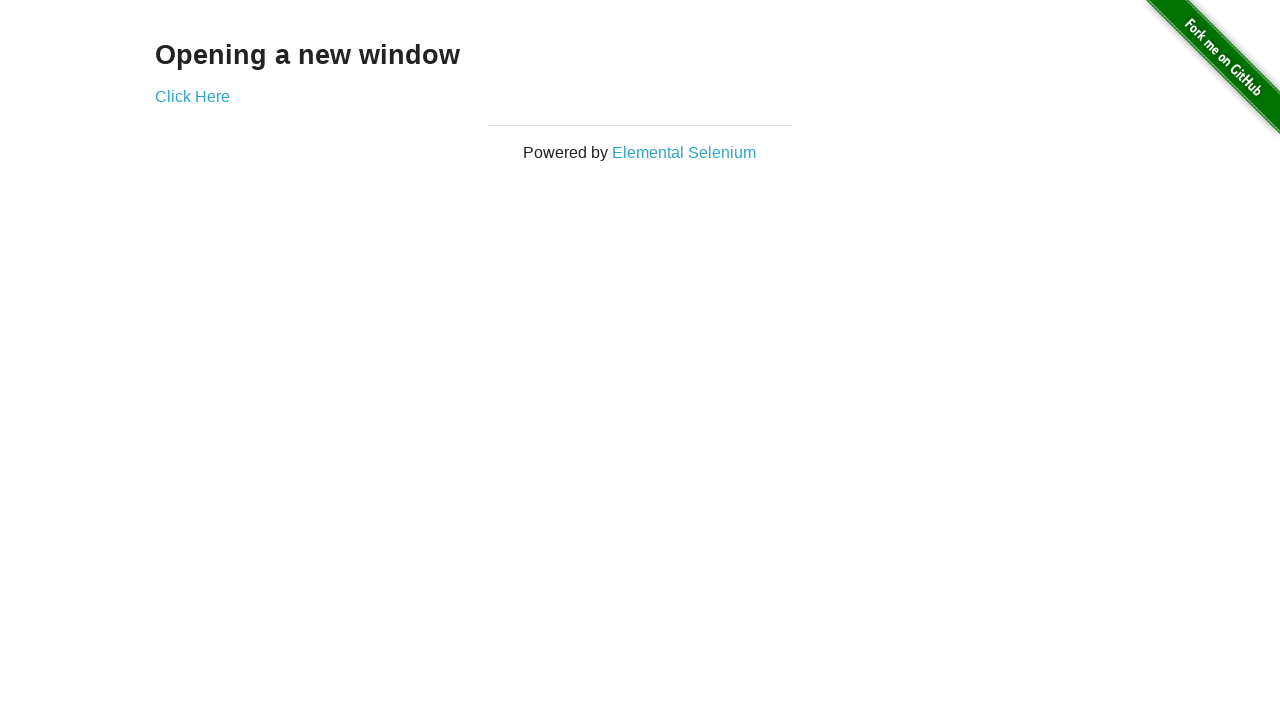

Retrieved heading text from main page
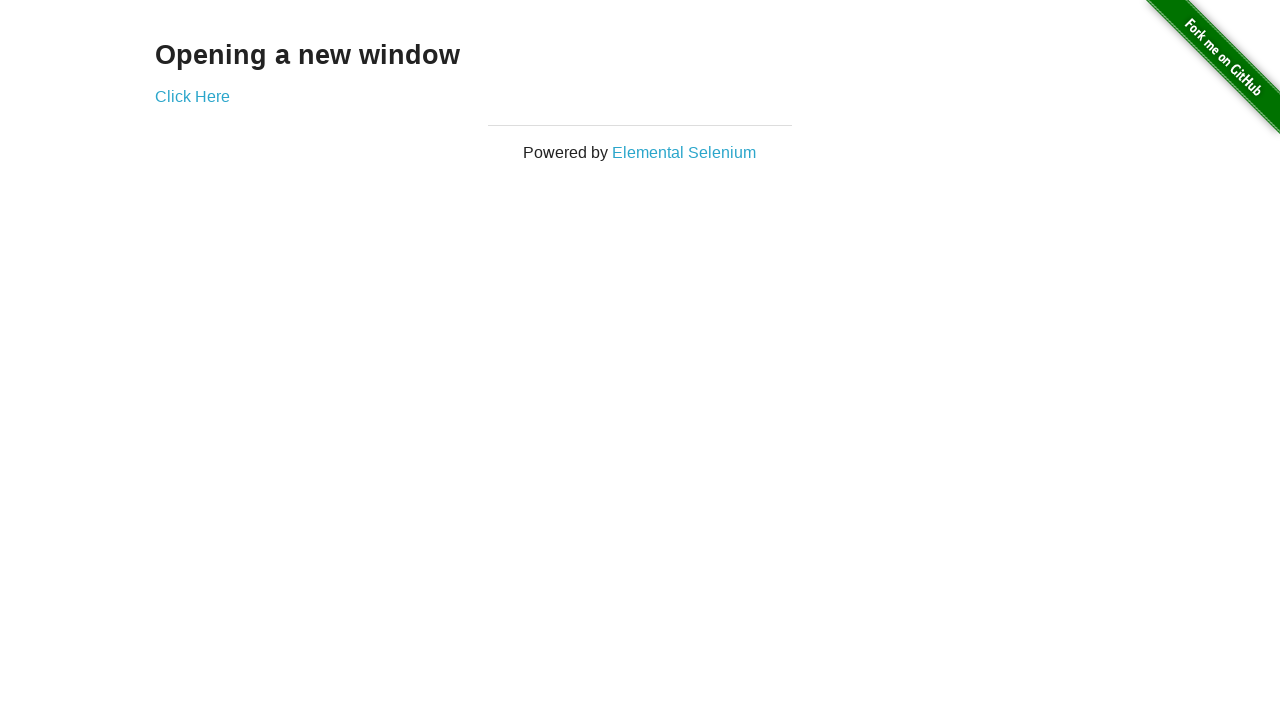

Verified main page heading is 'Opening a new window'
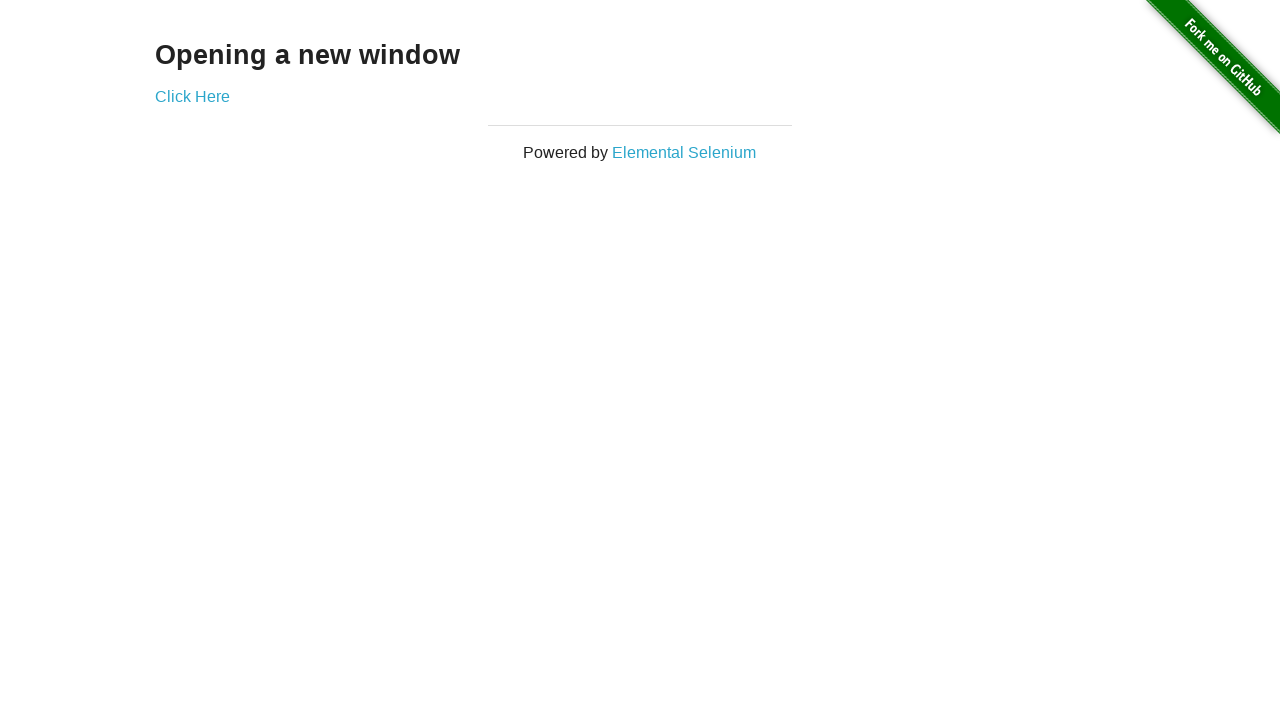

Verified main page title is 'The Internet'
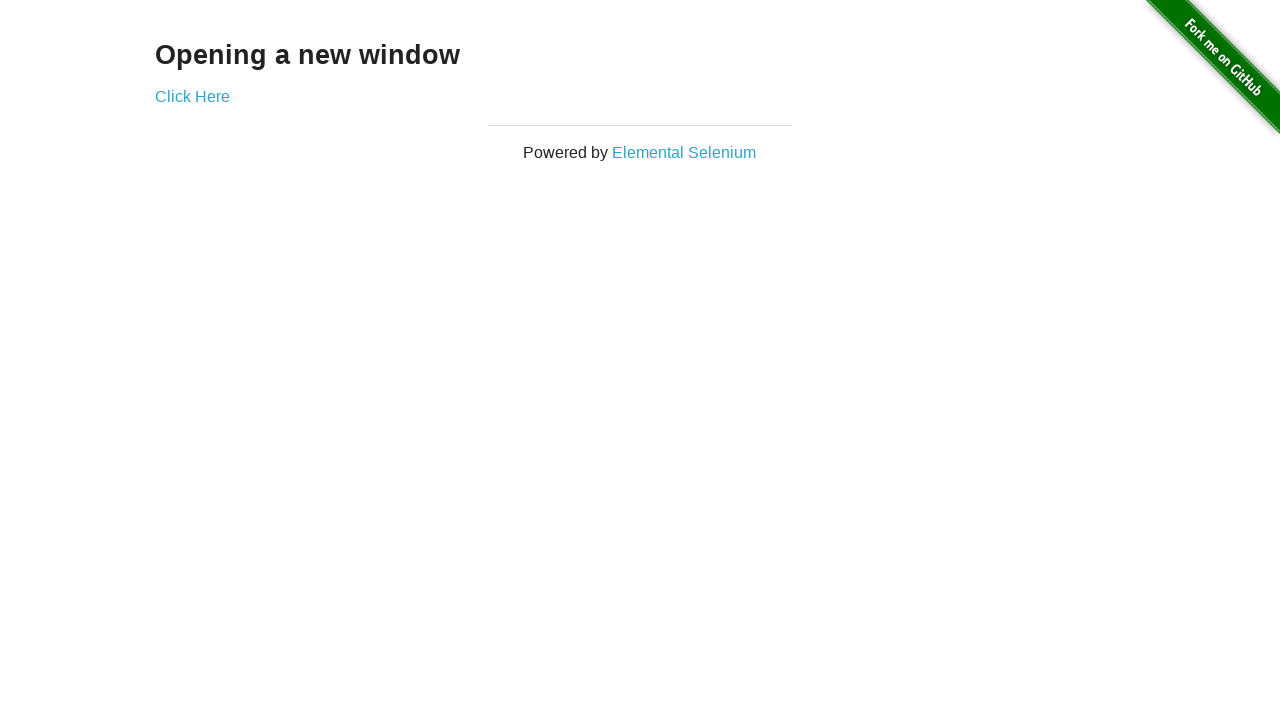

Clicked 'Click Here' link to open new window at (192, 96) on text='Click Here'
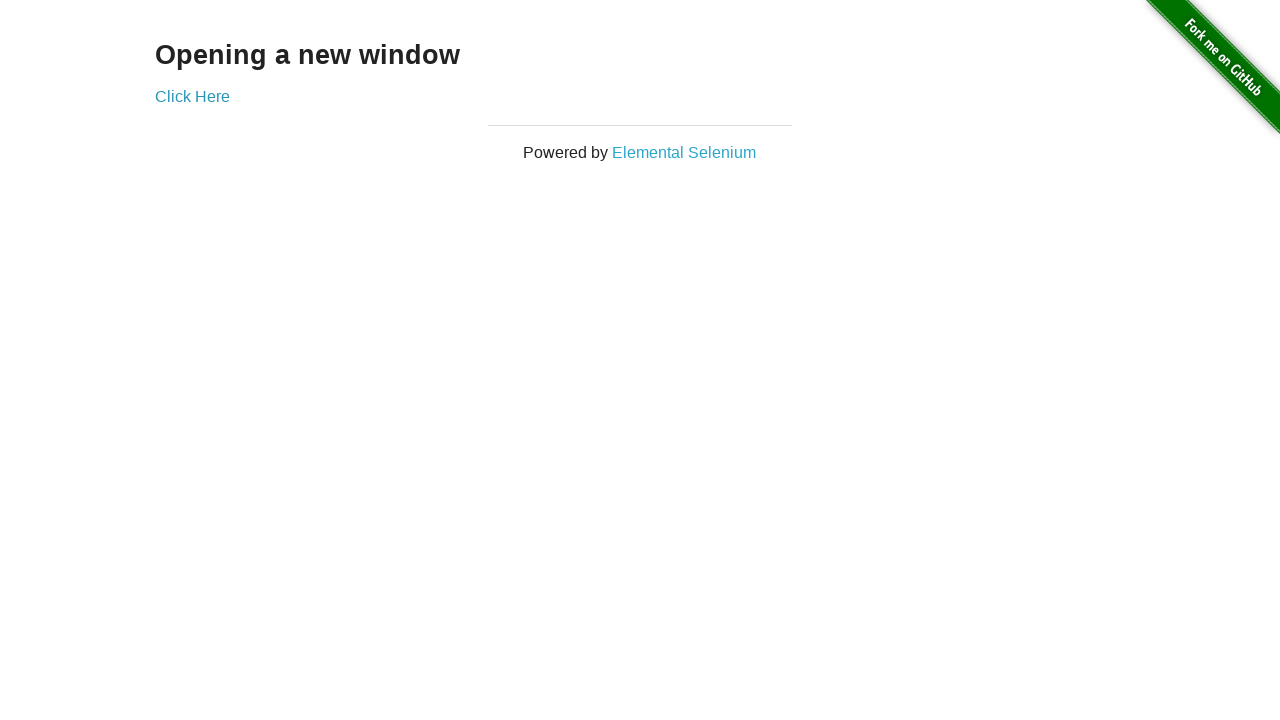

New window opened and captured
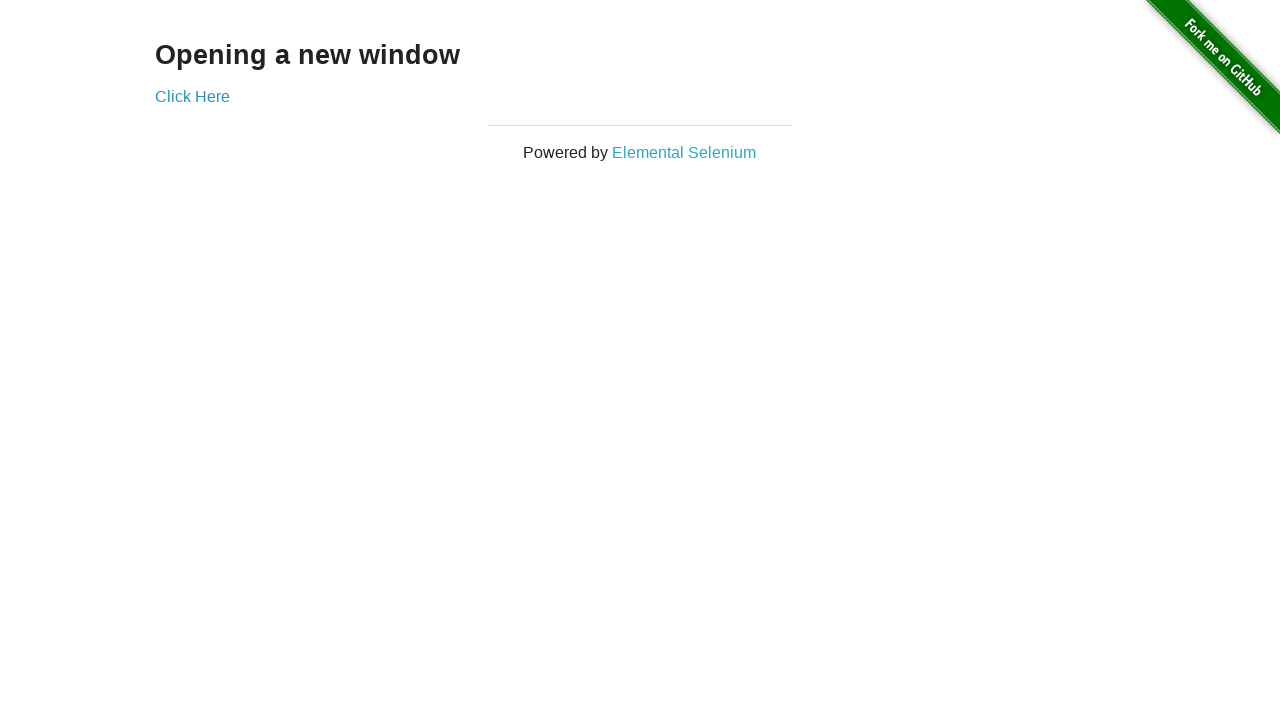

Verified new window title is 'New Window'
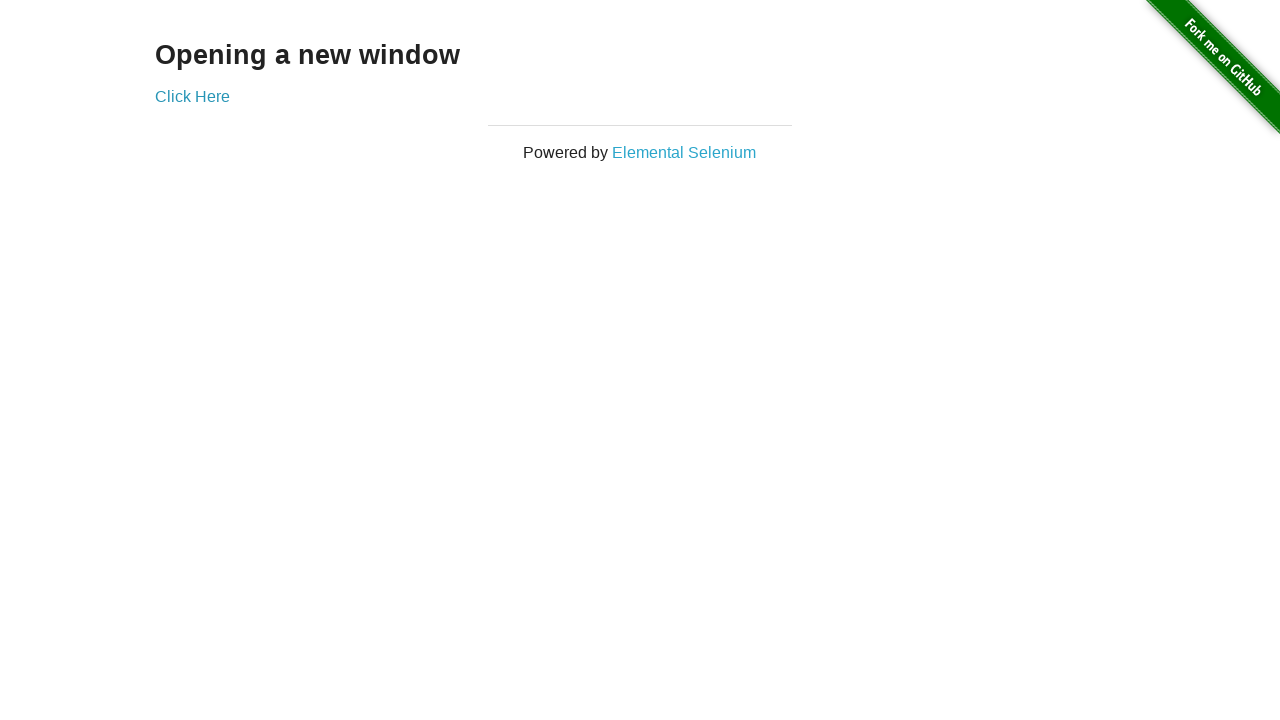

Retrieved heading text from new window
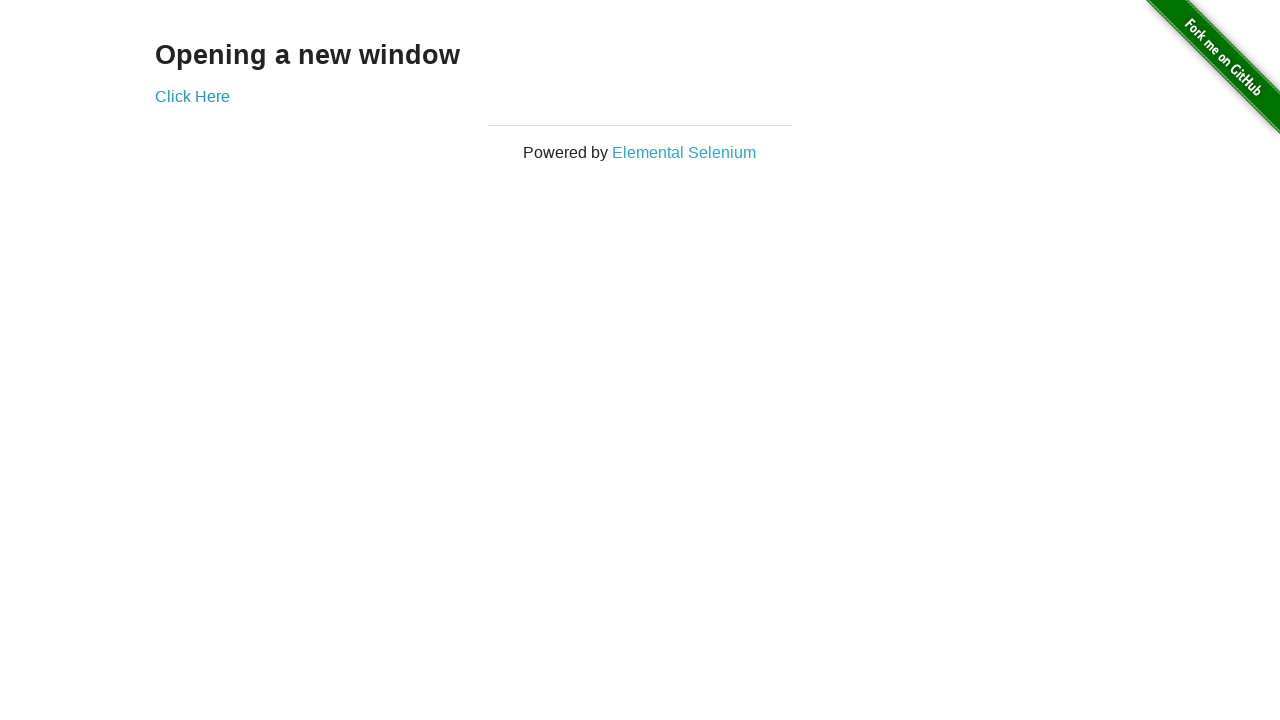

Verified new window heading is 'New Window'
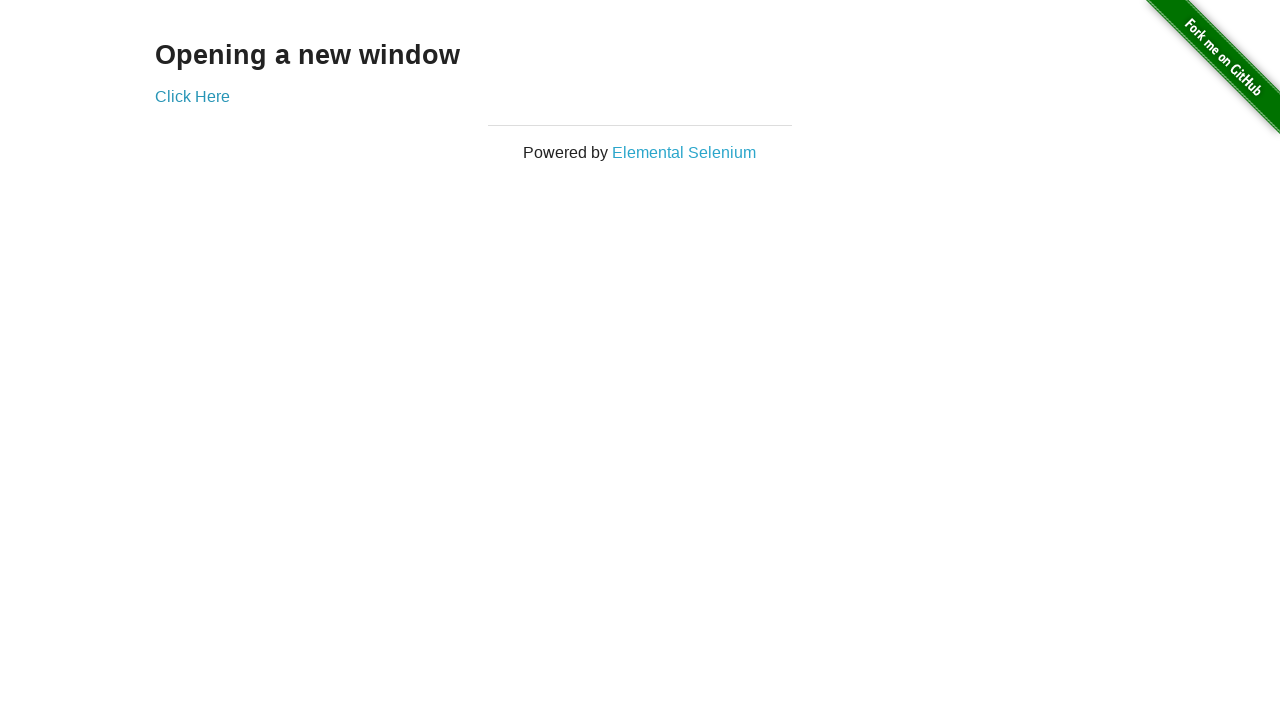

Switched focus back to original window
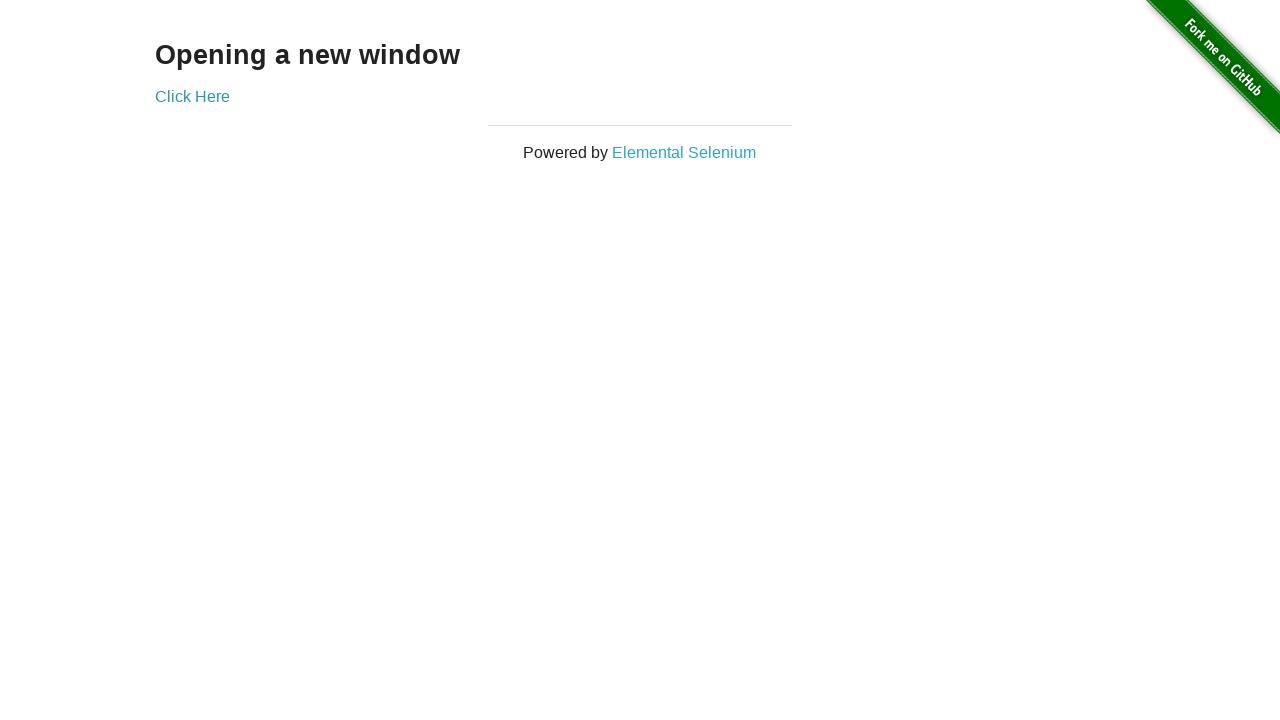

Verified original window title is 'The Internet'
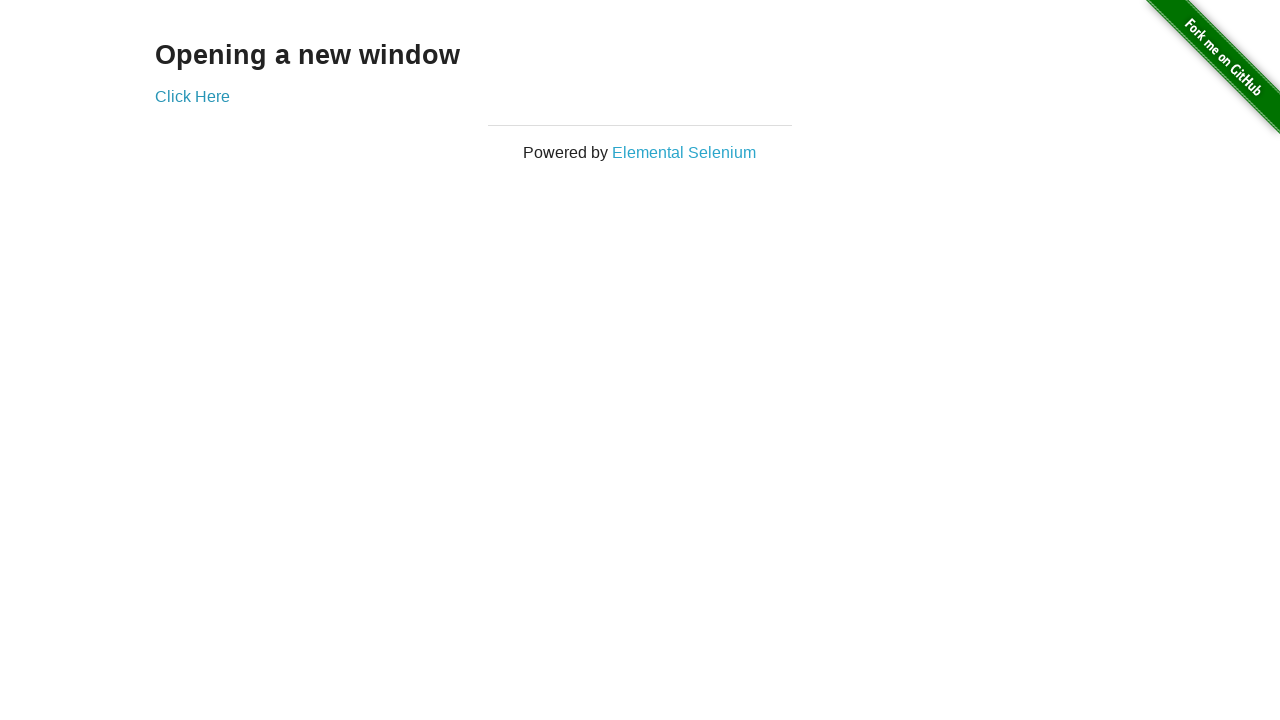

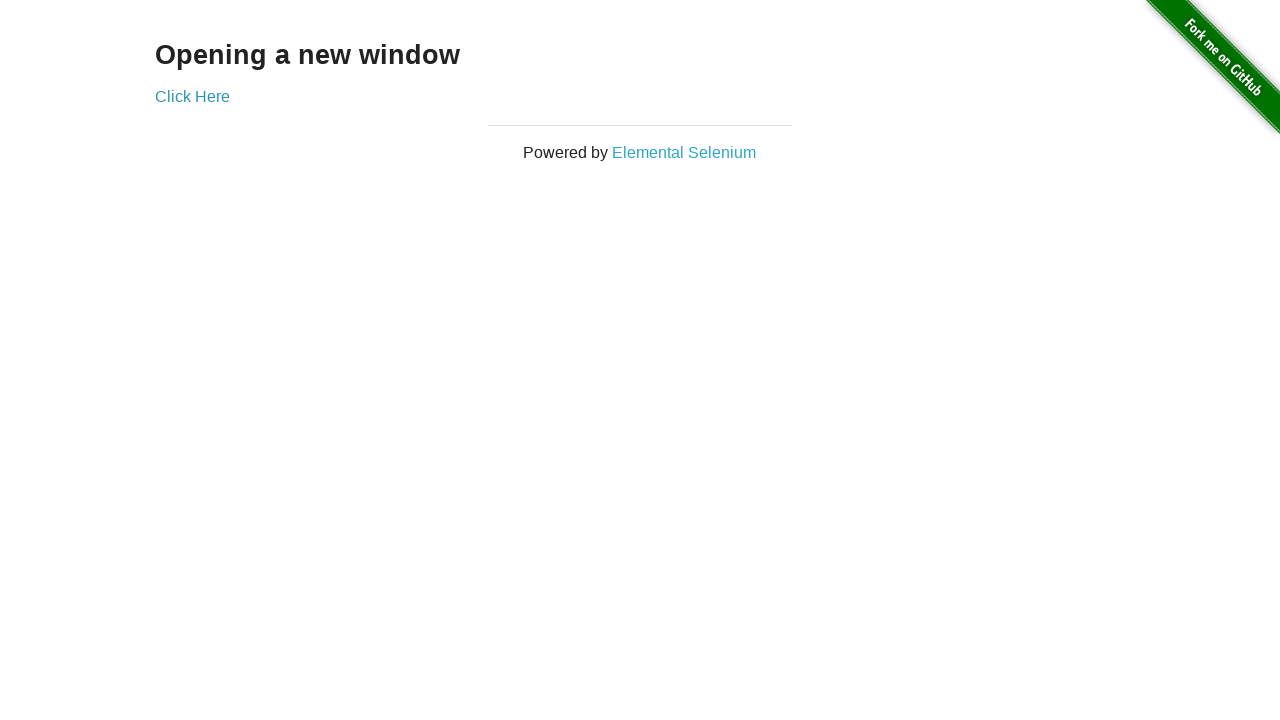